Verifies that the current URL matches the expected OrangeHRM URL

Starting URL: https://opensource-demo.orangehrmlive.com/web/index.php/auth/login

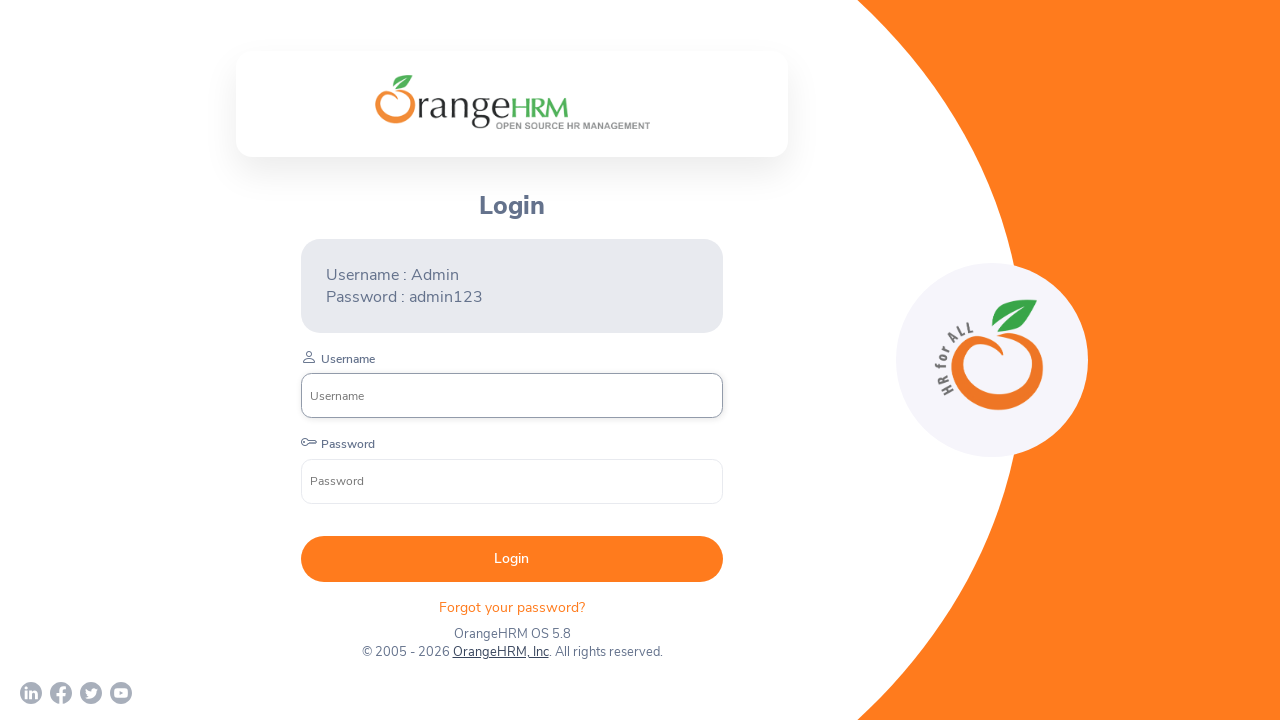

Waited for page DOM content to load
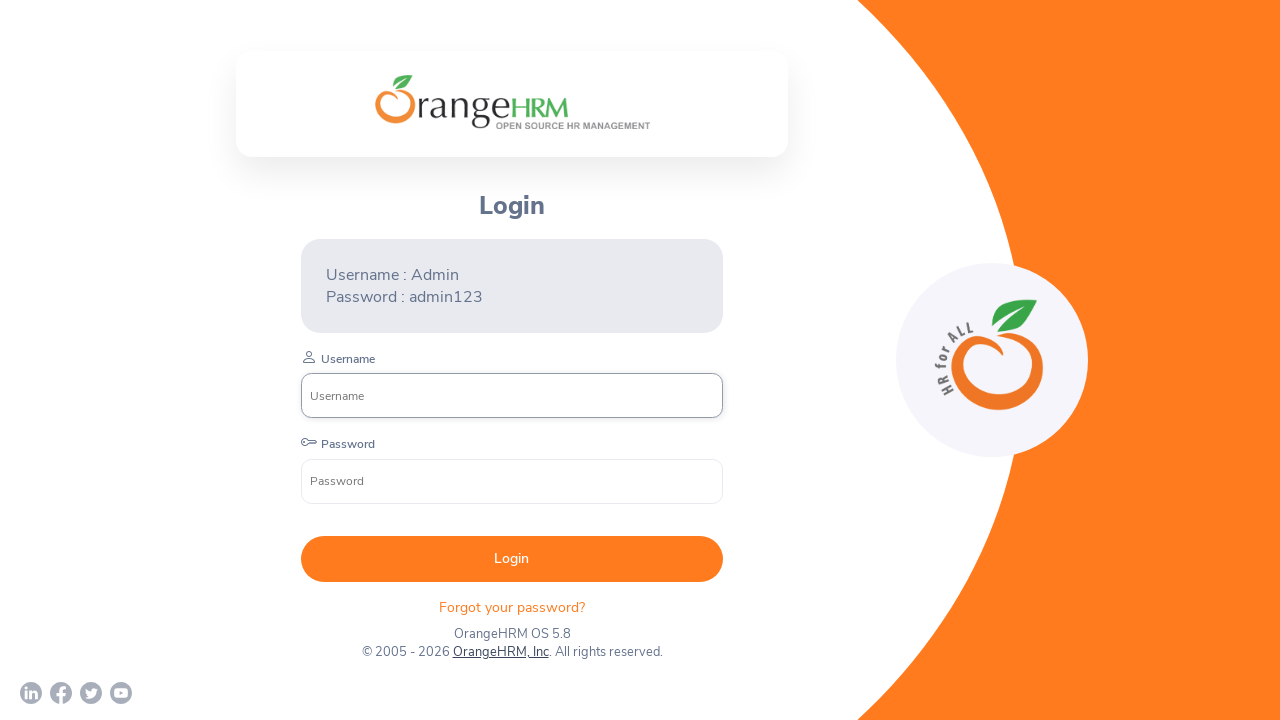

Retrieved current URL
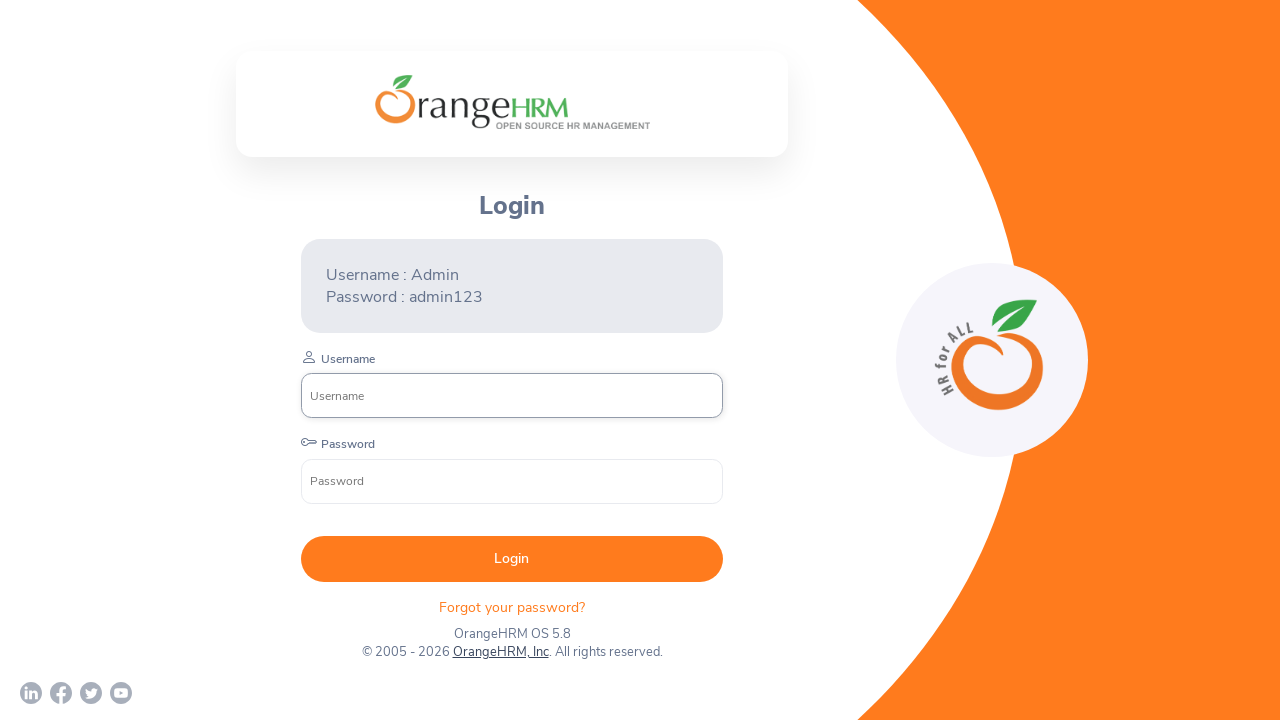

Verified current URL contains OrangeHRM domain
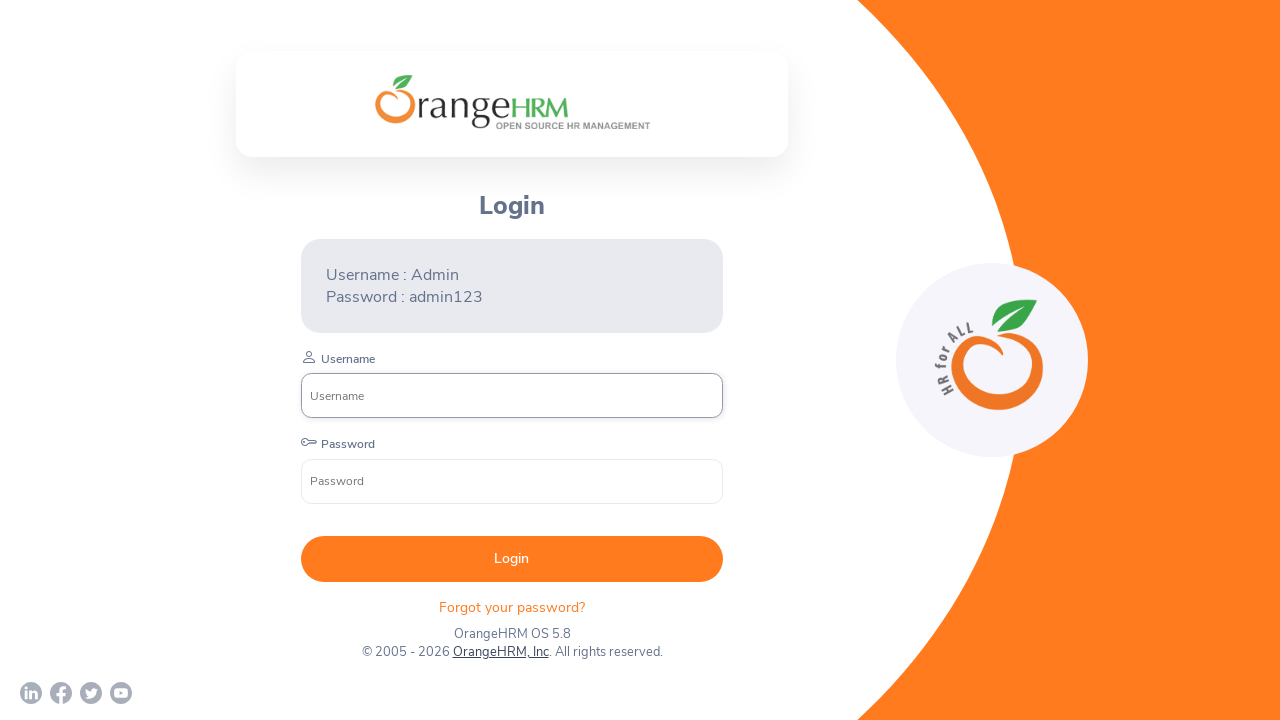

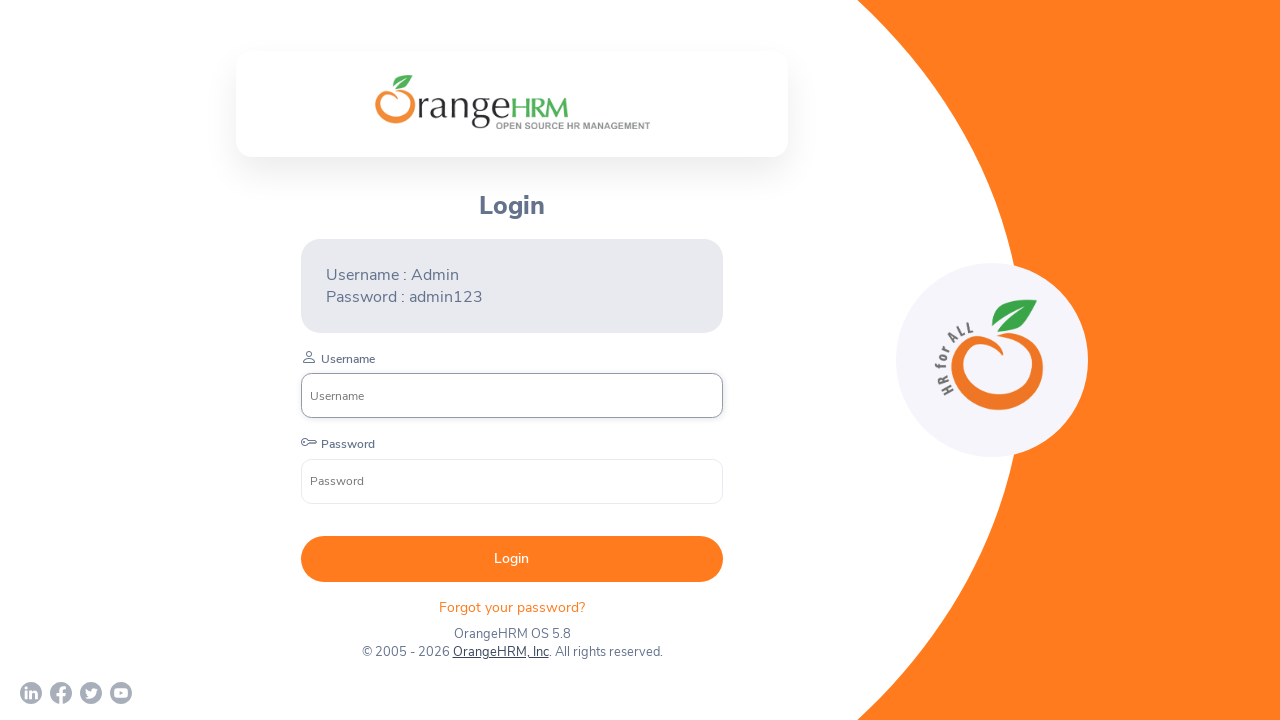